Navigates to the FitPeo homepage and verifies the page loads successfully

Starting URL: https://www.fitpeo.com/

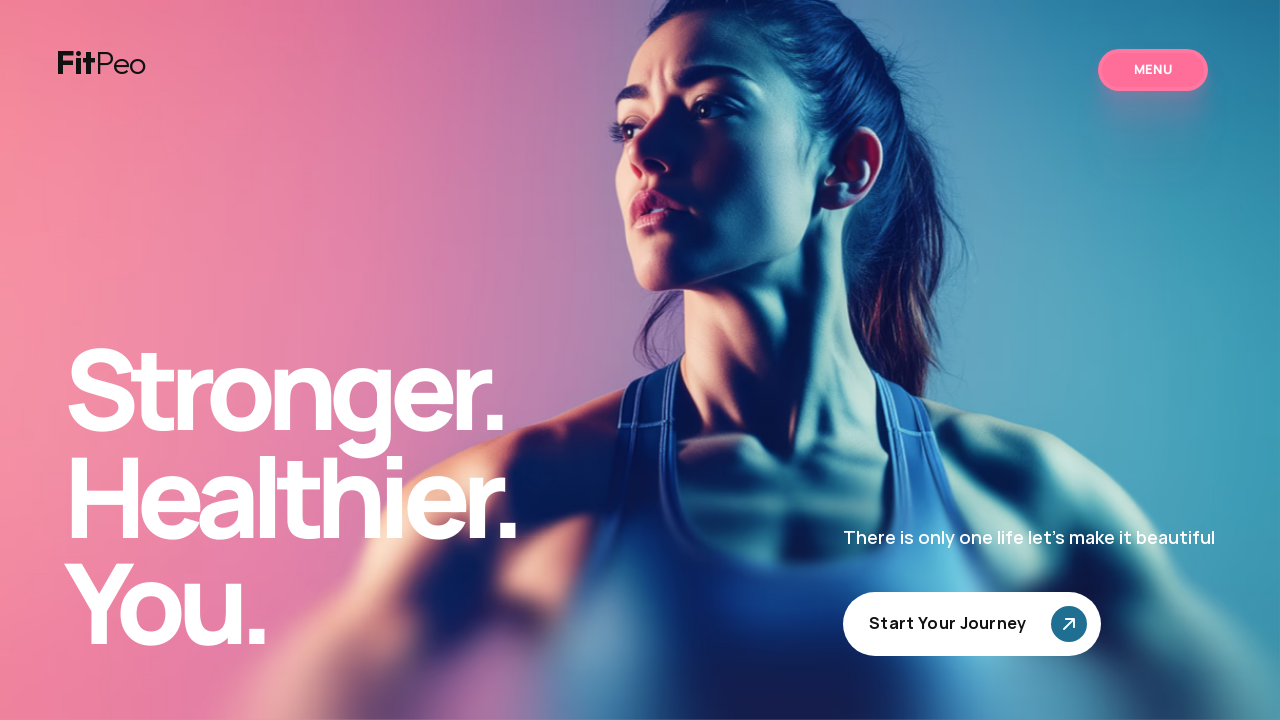

Navigated to FitPeo homepage
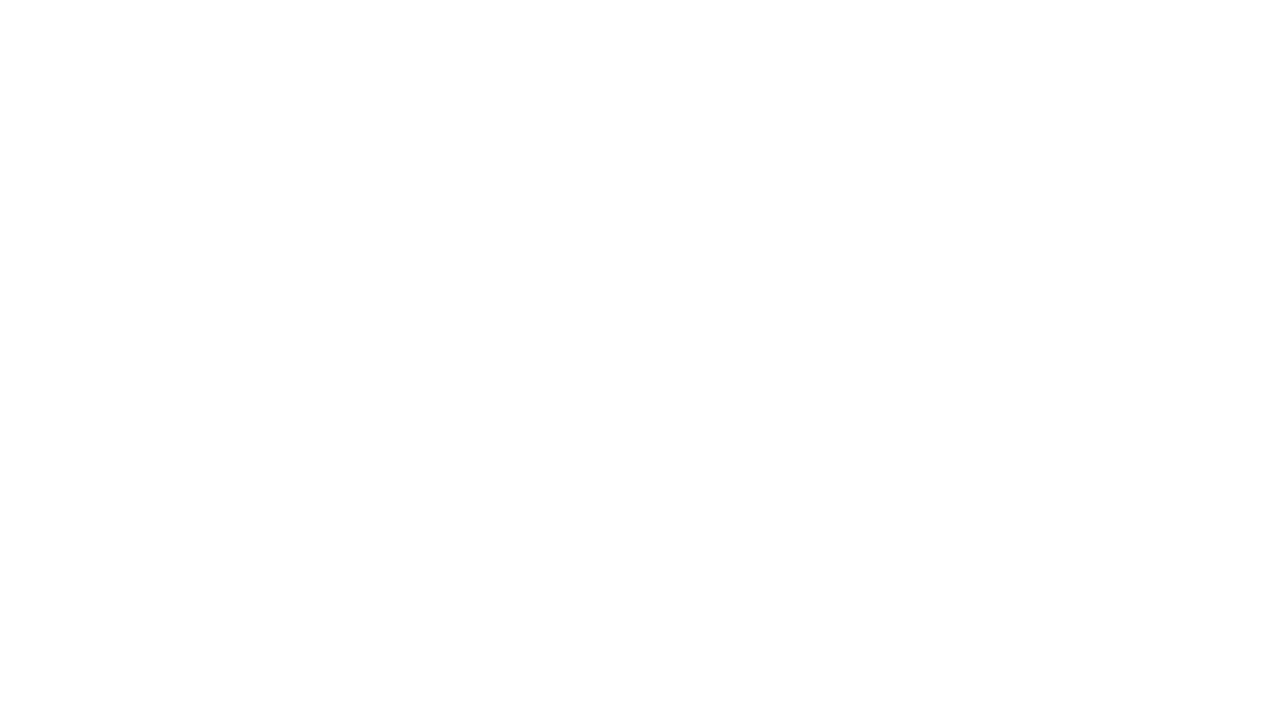

FitPeo homepage DOM content loaded successfully
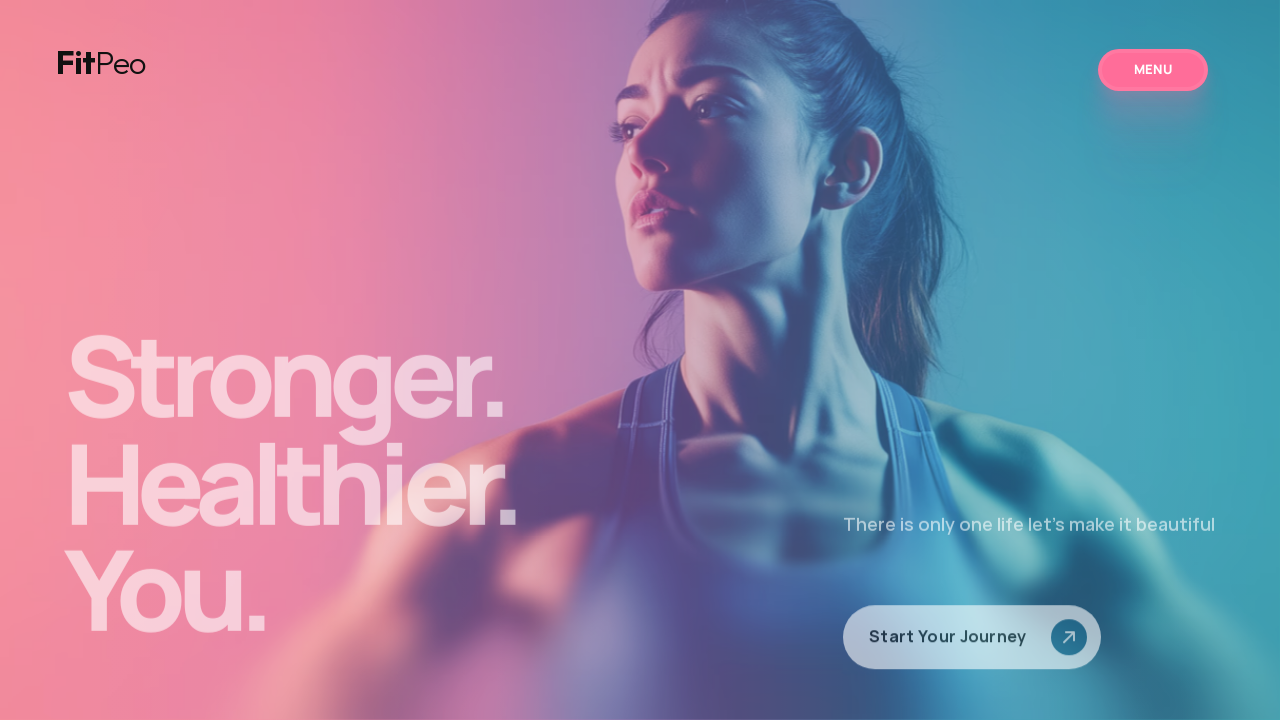

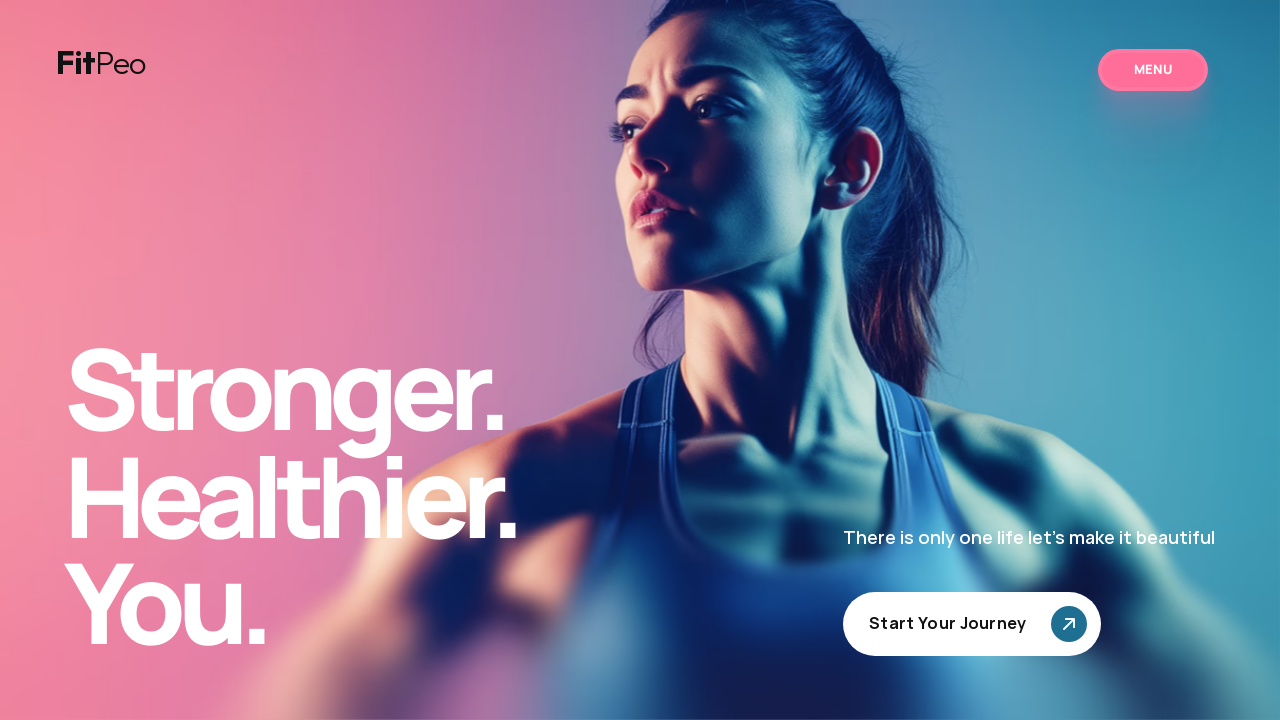